Tests mouse click emulation by clicking a button and verifying its class changes to indicate success

Starting URL: http://uitestingplayground.com/

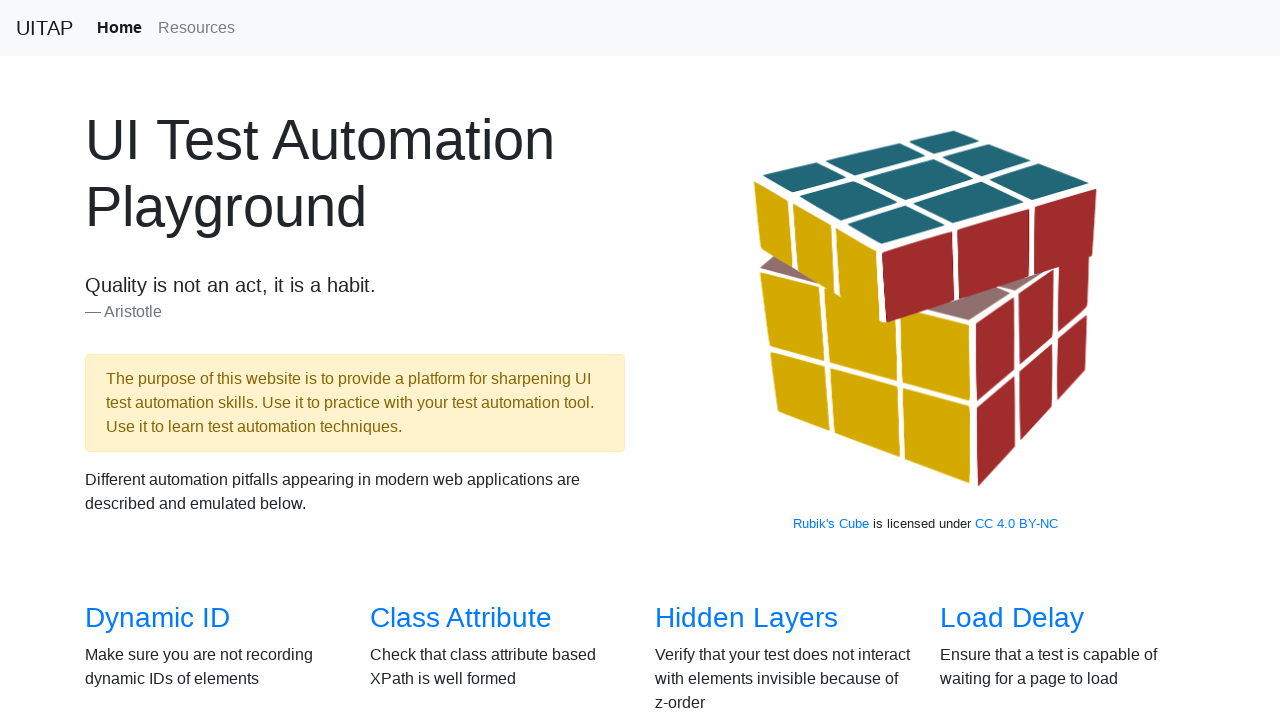

Clicked on 'Click' link to navigate to mouse click emulation test at (685, 360) on text=Click
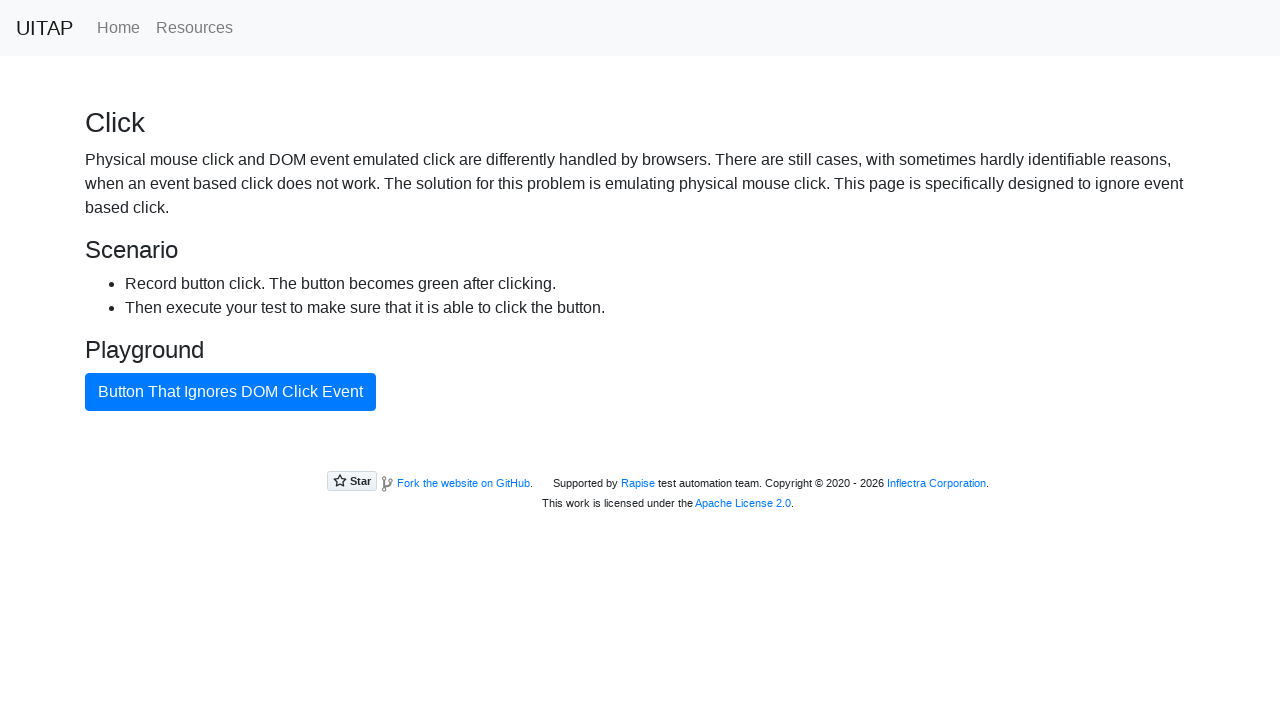

Clicked the primary button to emulate mouse click at (230, 392) on .btn.btn-primary
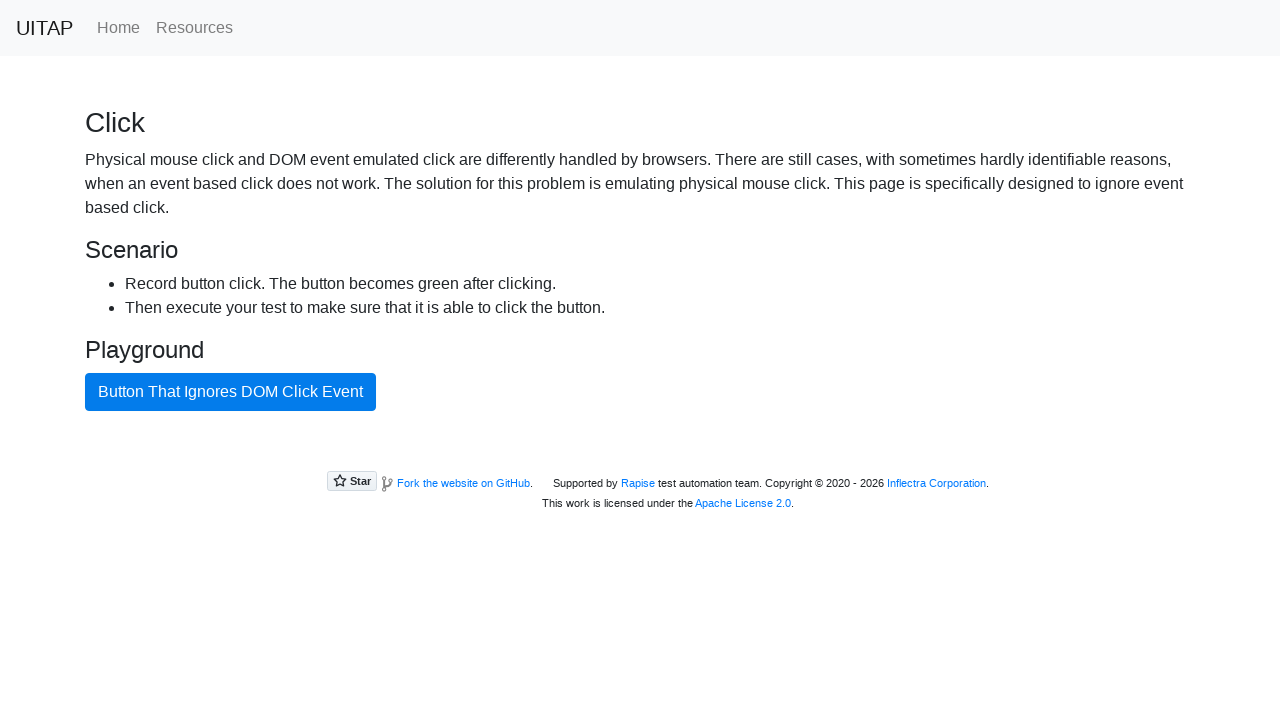

Verified button class changed to success, indicating click was properly emulated
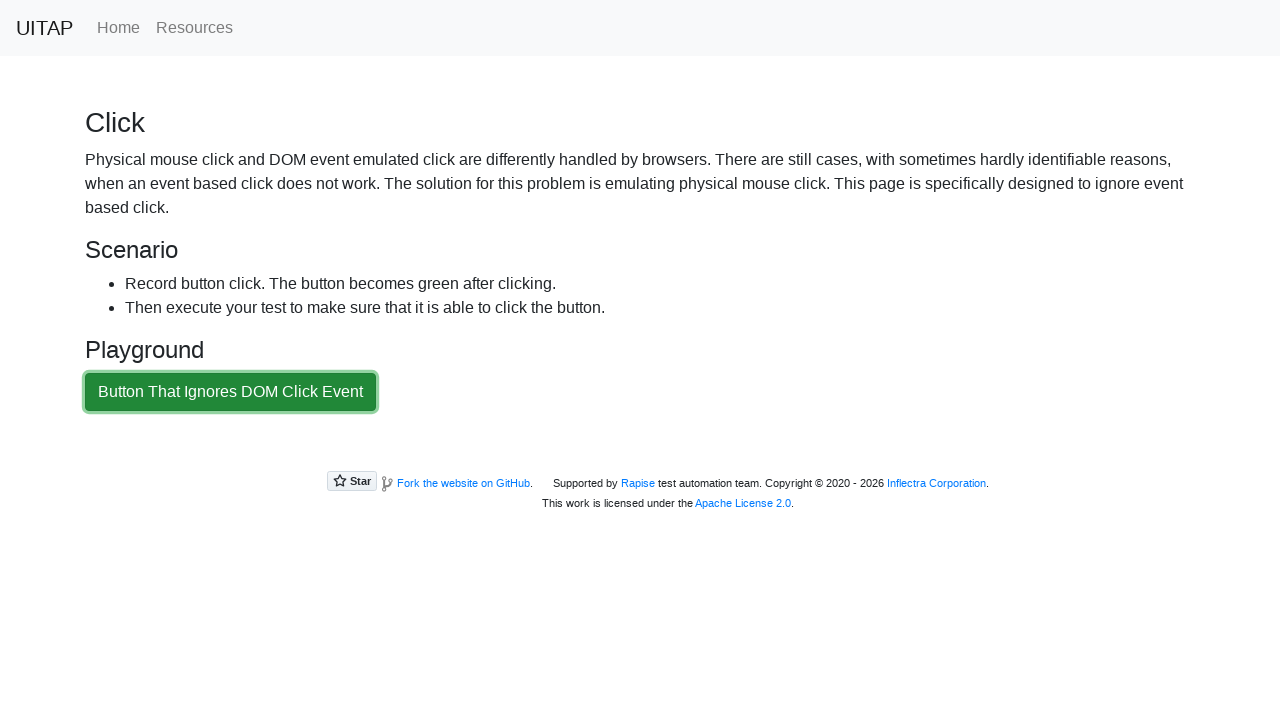

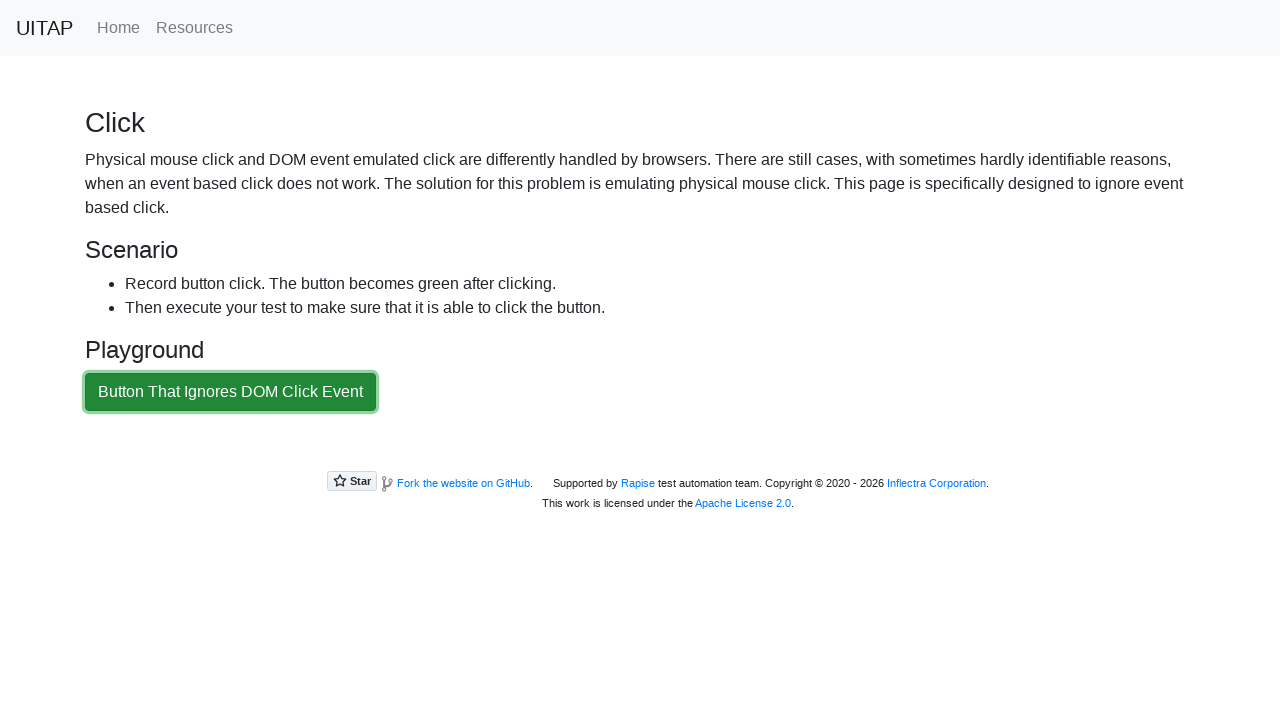